Tests modal dialog functionality including button count, opening modal, and verifying modal content

Starting URL: https://demoqa.com/modal-dialogs

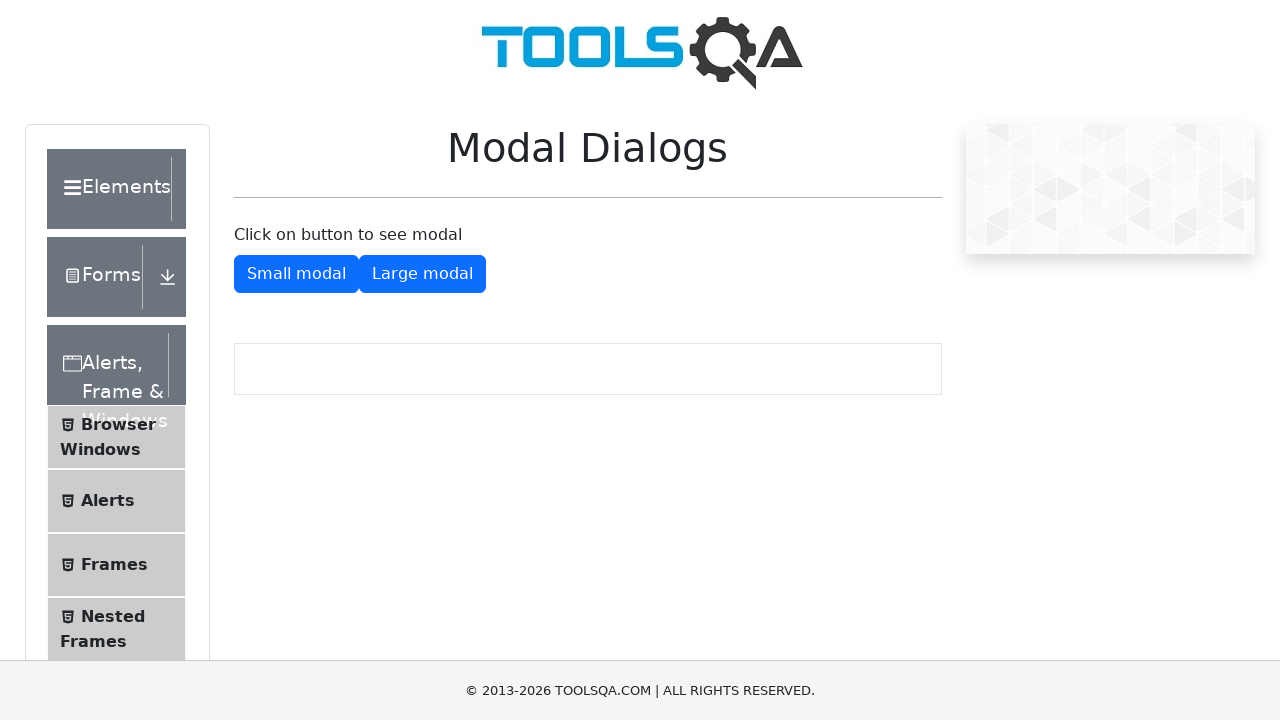

Waited for modal wrapper buttons to be present
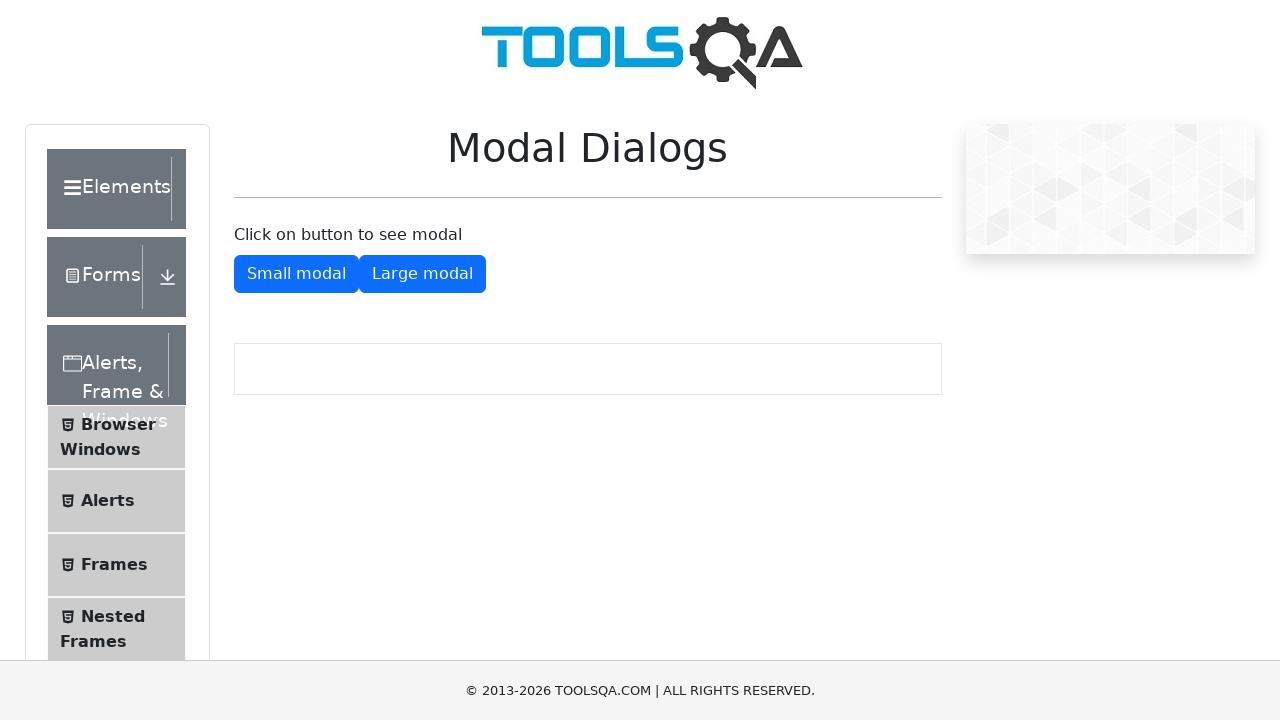

Verified that modal wrapper contains exactly 2 buttons
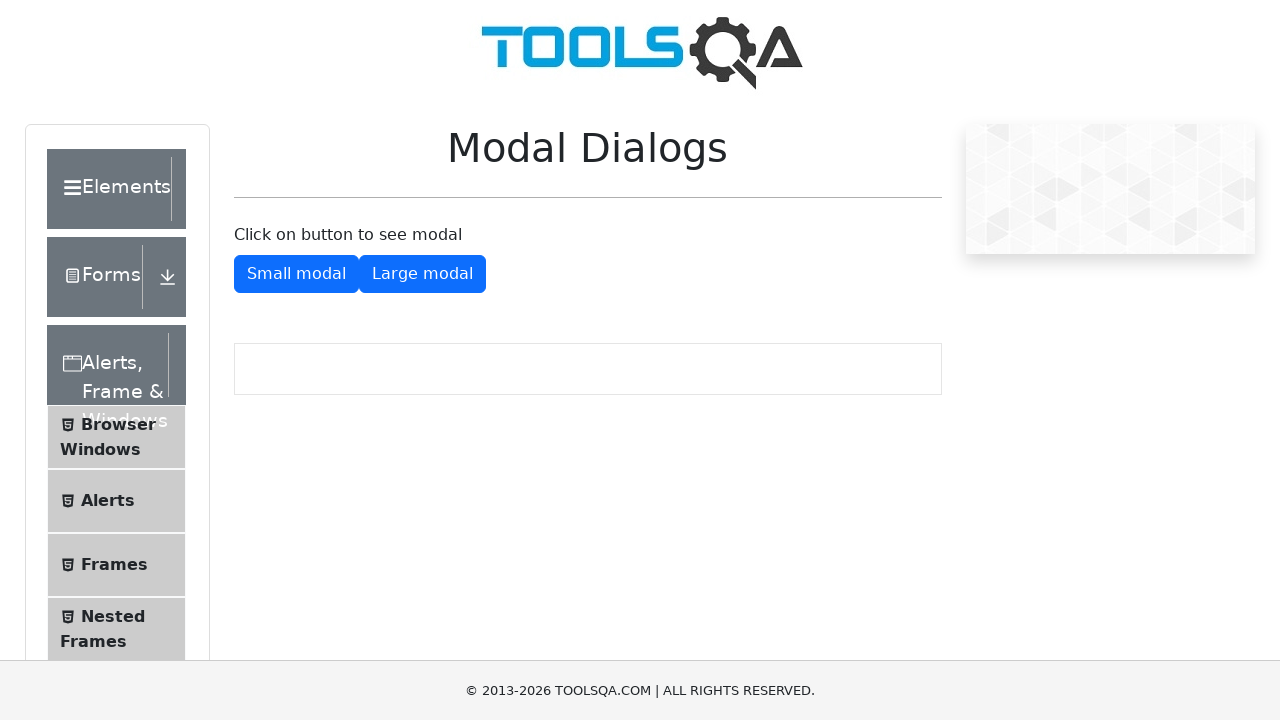

Clicked button to open small modal dialog at (296, 274) on #showSmallModal
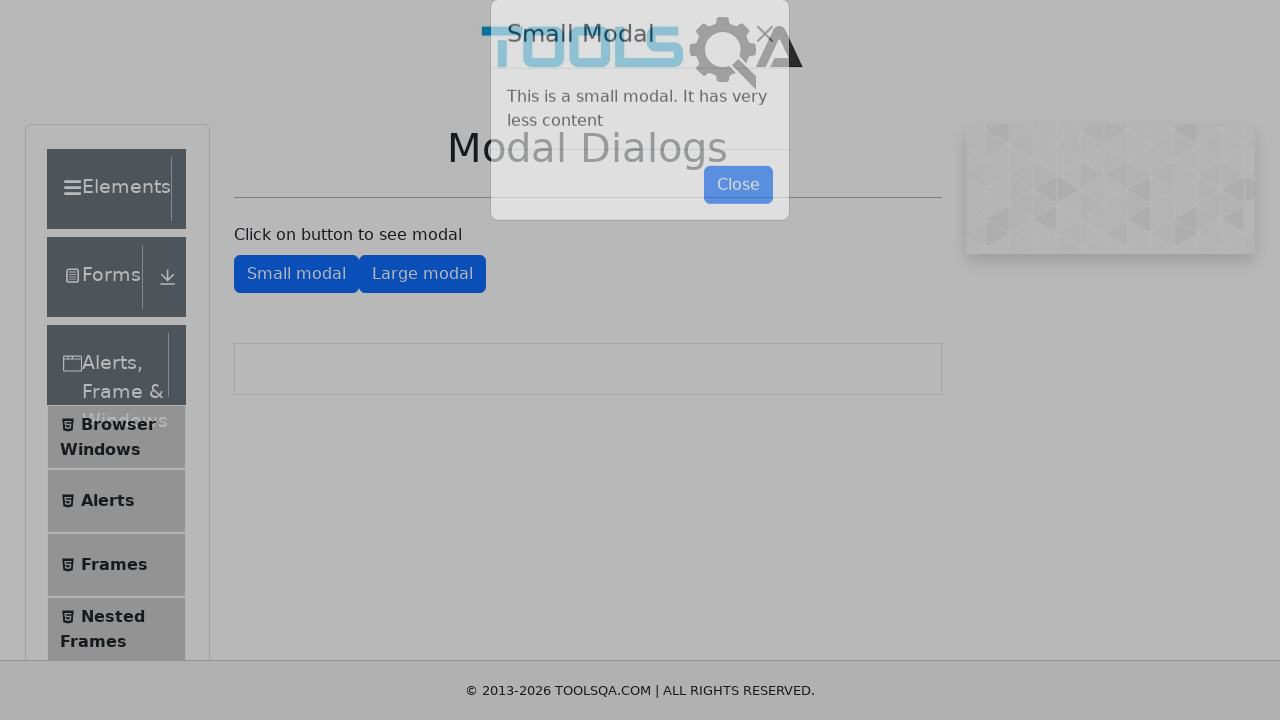

Small modal title element appeared
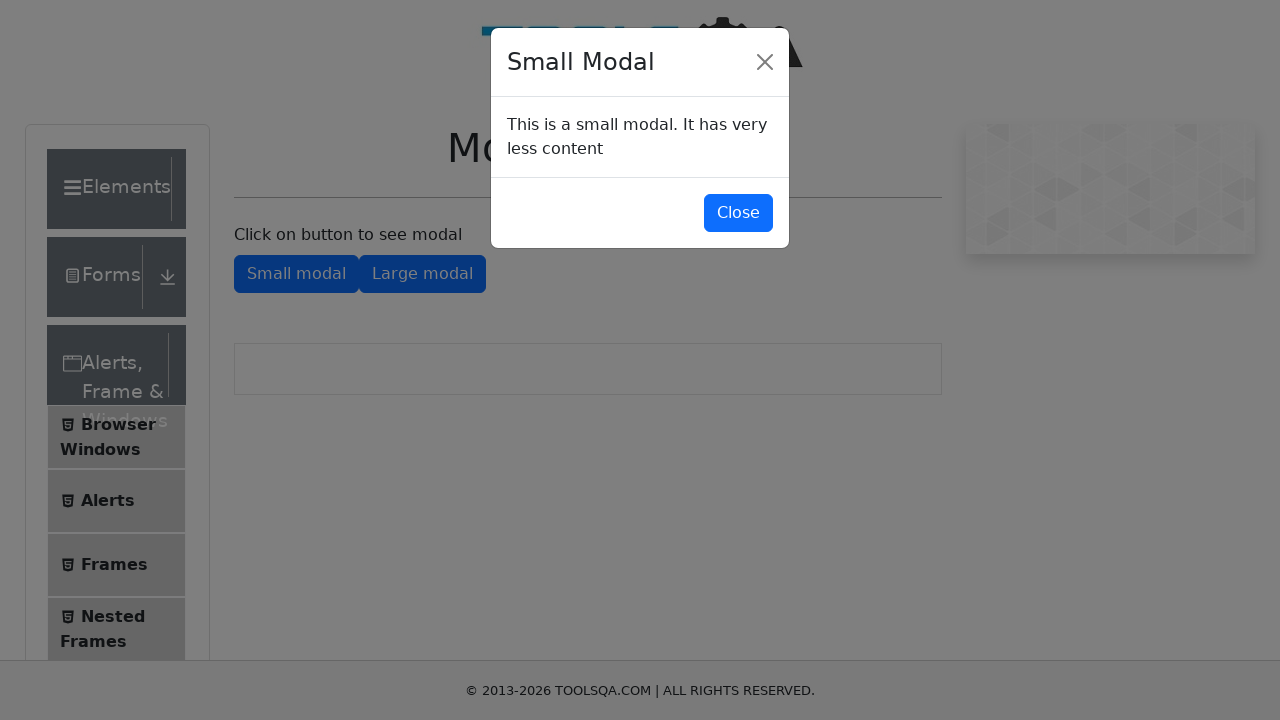

Verified modal title text is 'Small Modal'
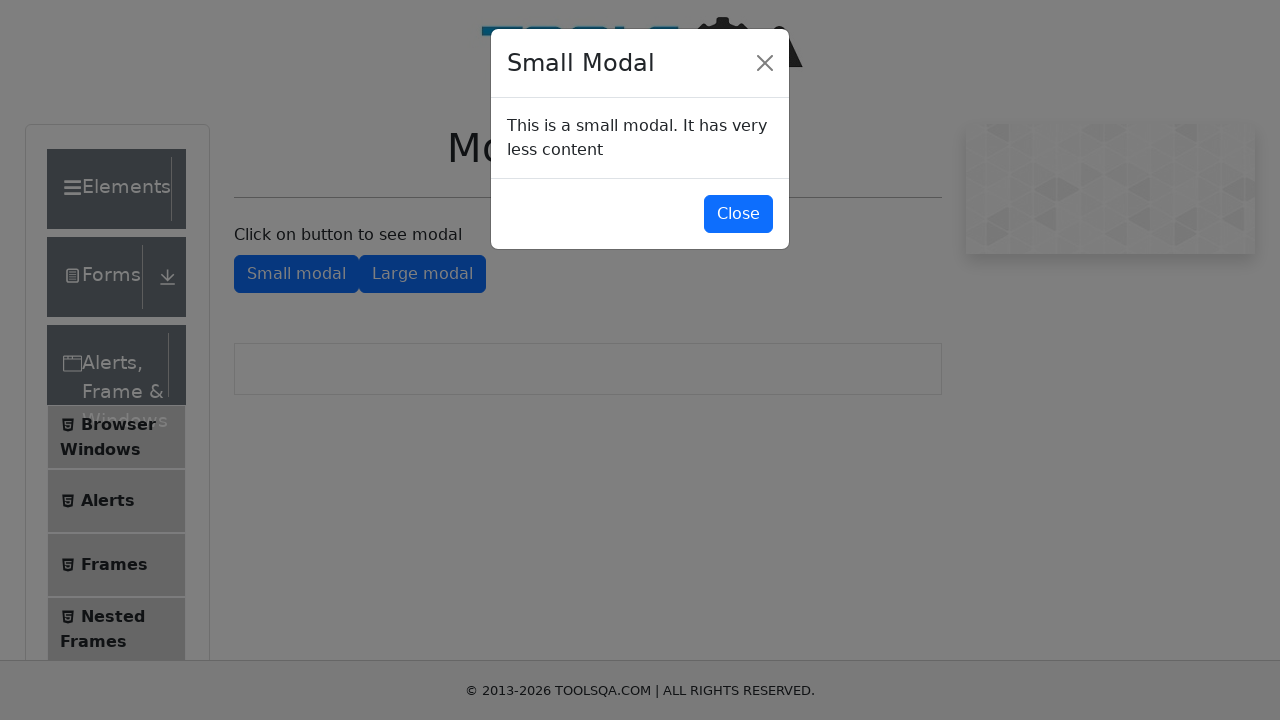

Verified modal body contains expected content text
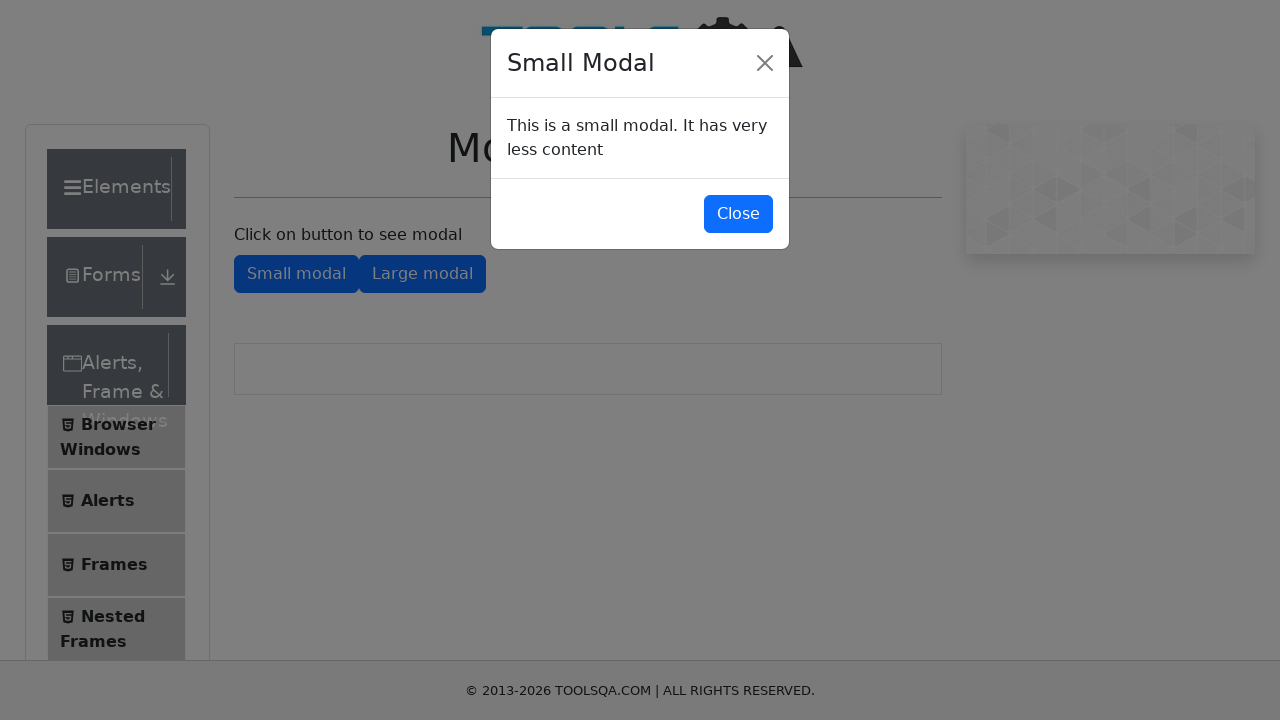

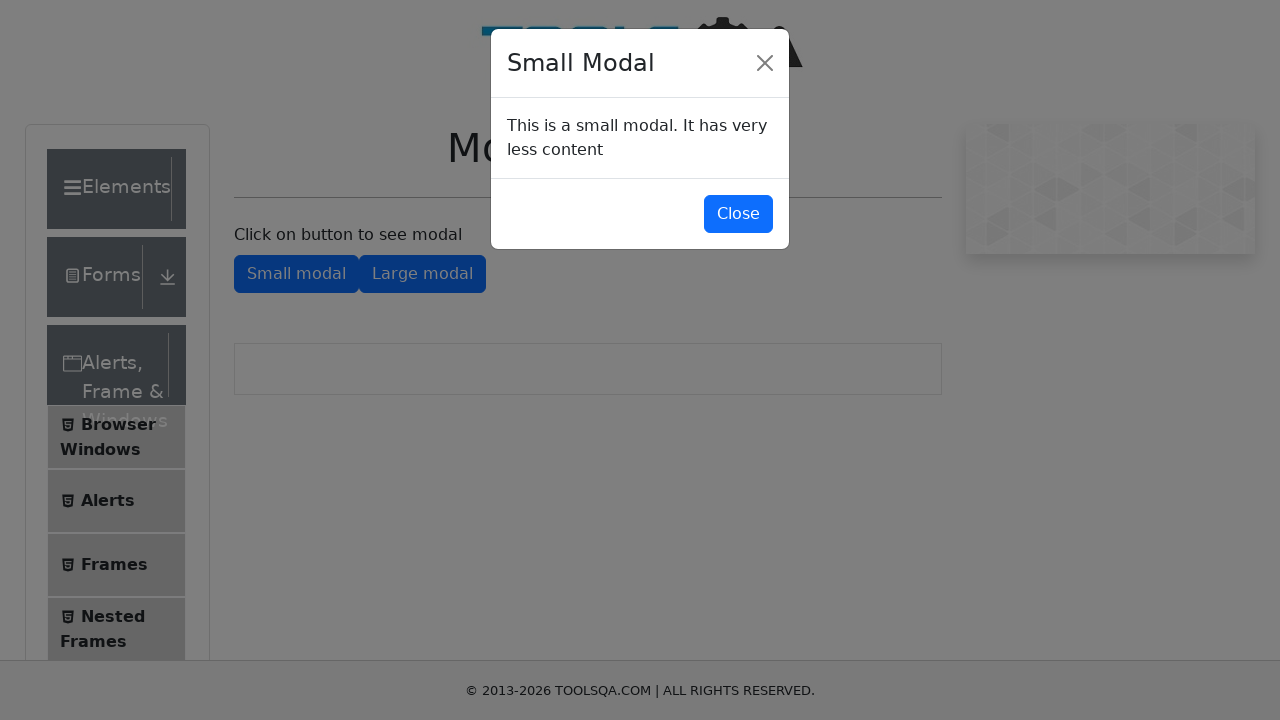